Tests JavaScript confirmation alert handling by clicking a button to trigger a confirmation dialog, accepting it, and verifying the result message is displayed on the page.

Starting URL: http://the-internet.herokuapp.com/javascript_alerts

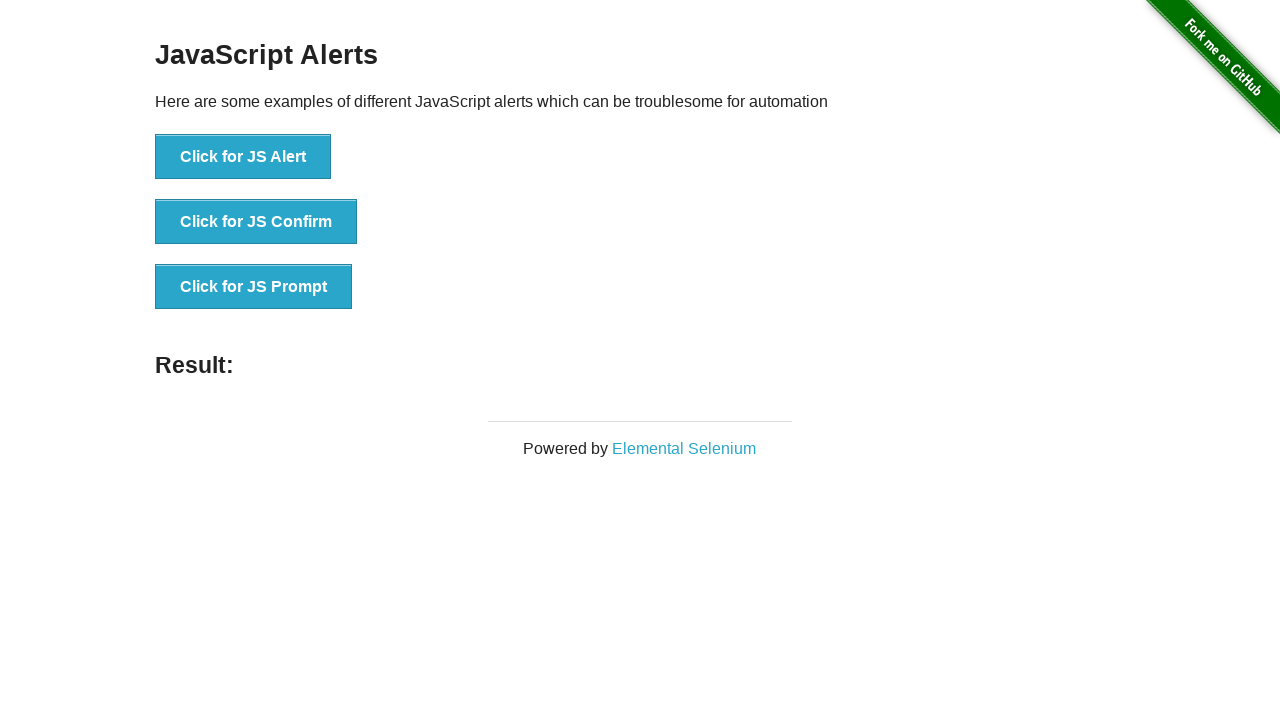

Clicked the second button to trigger JavaScript confirmation alert at (256, 222) on ul > li:nth-child(2) > button
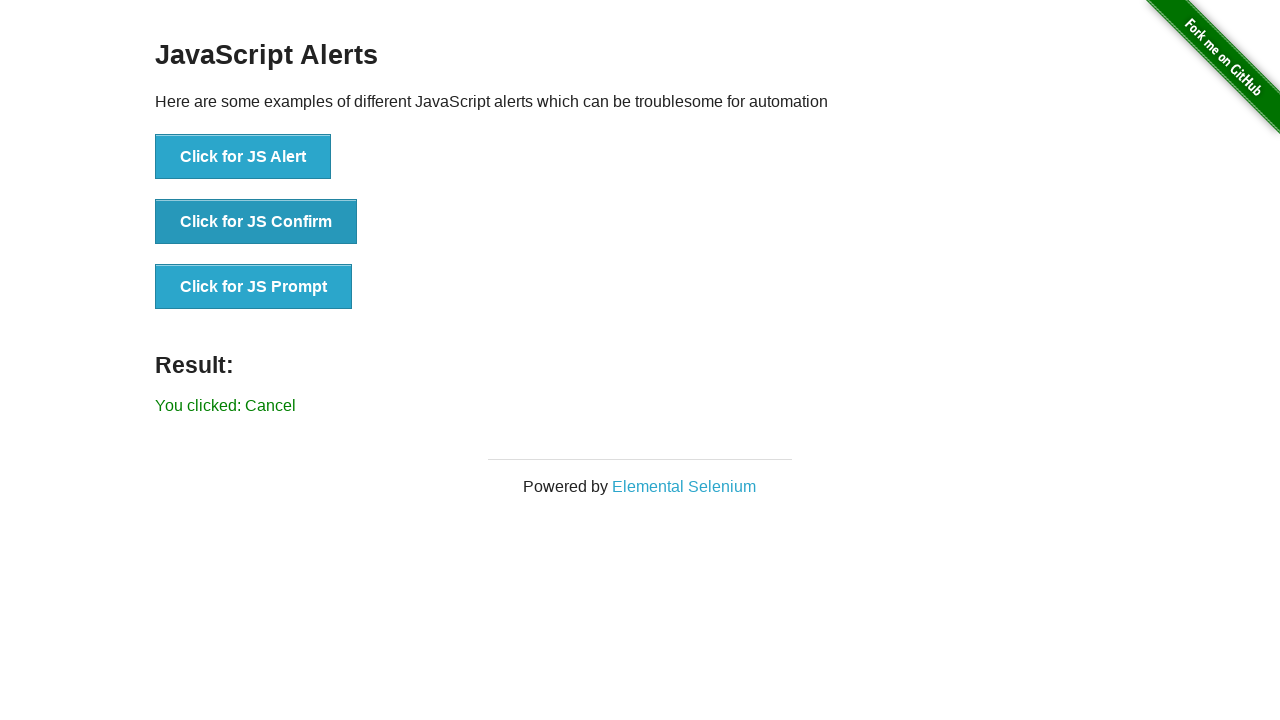

Set up dialog handler to accept confirmation alerts
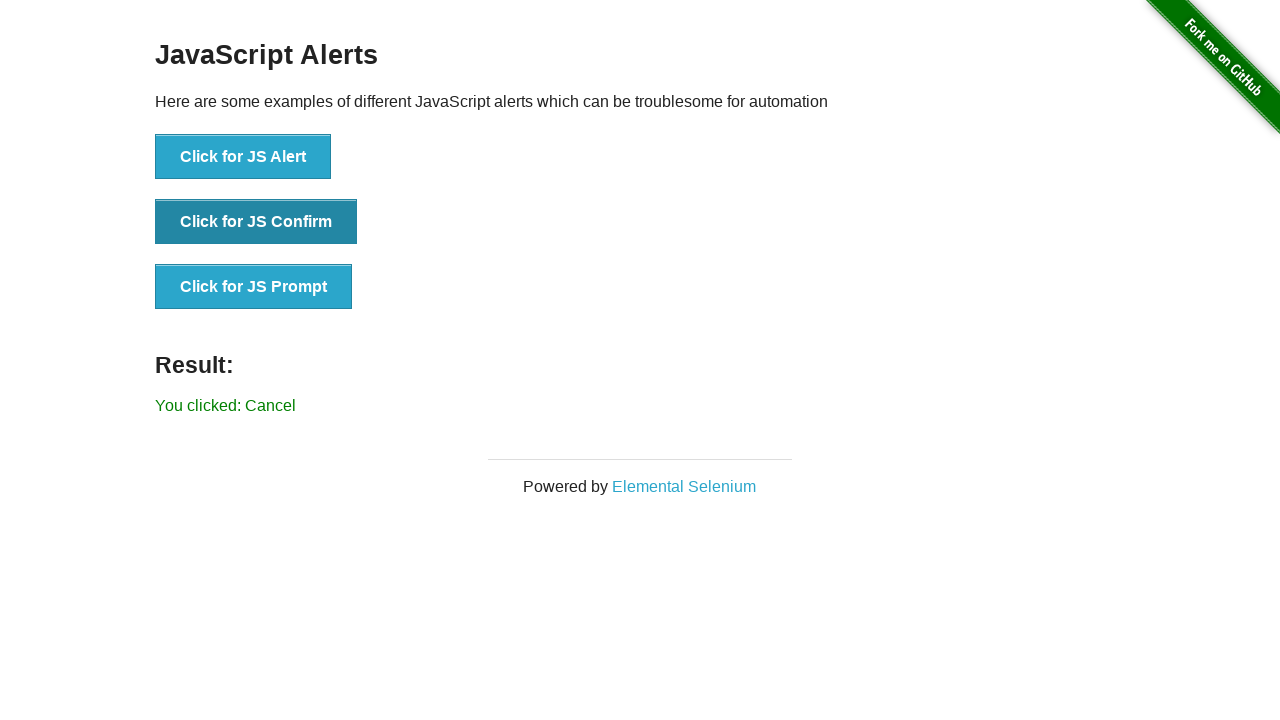

Result message element loaded on page
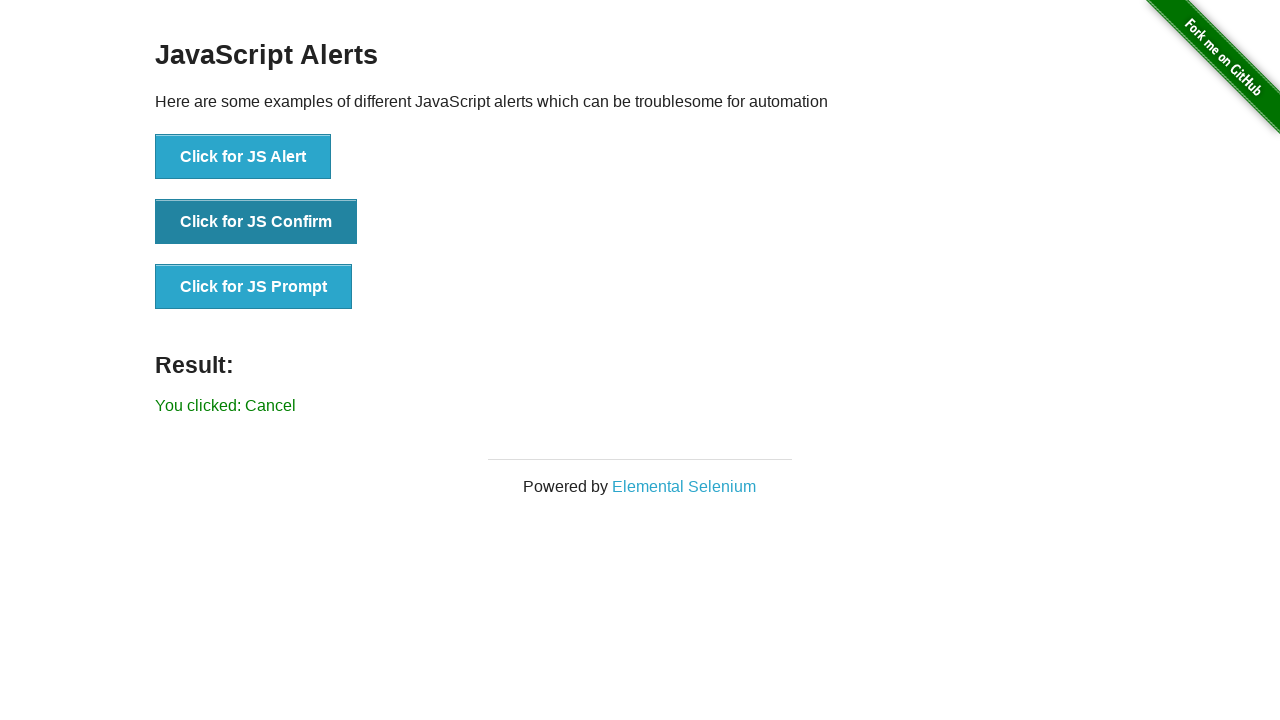

Configured dialog handler function to accept dialogs
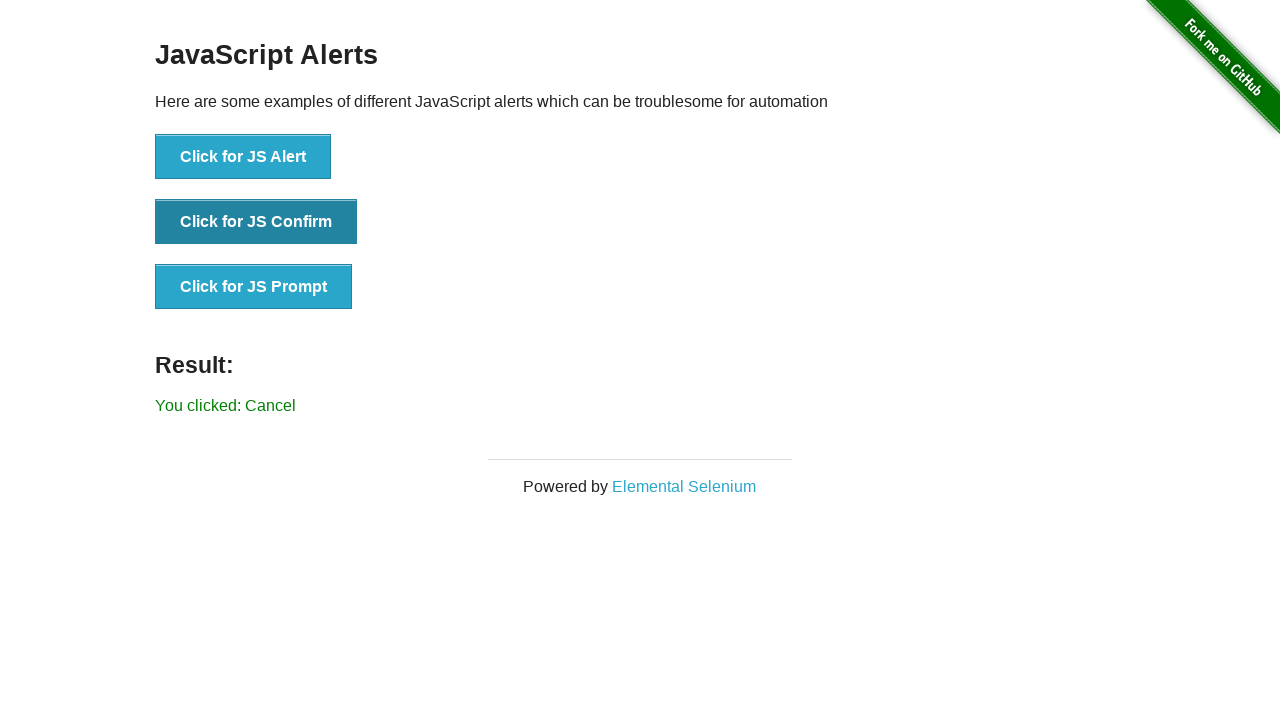

Clicked the second button again to trigger confirmation alert at (256, 222) on ul > li:nth-child(2) > button
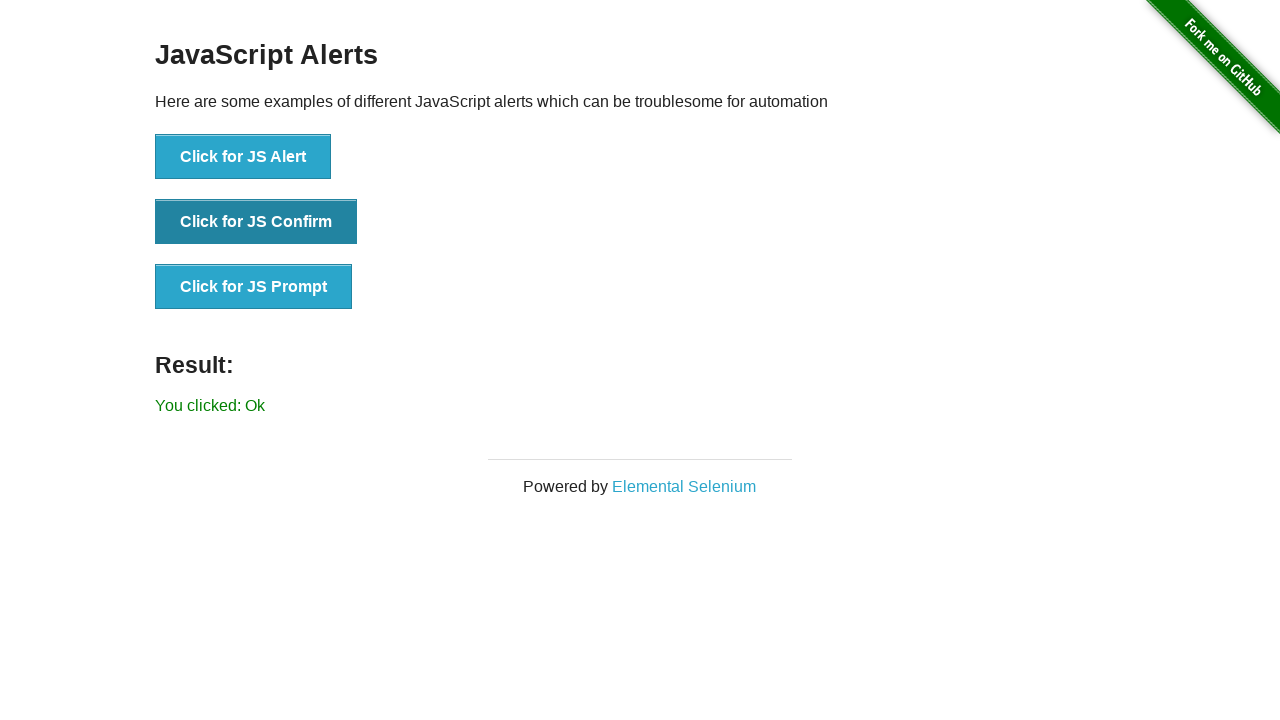

Verified result message displays 'You clicked: Ok'
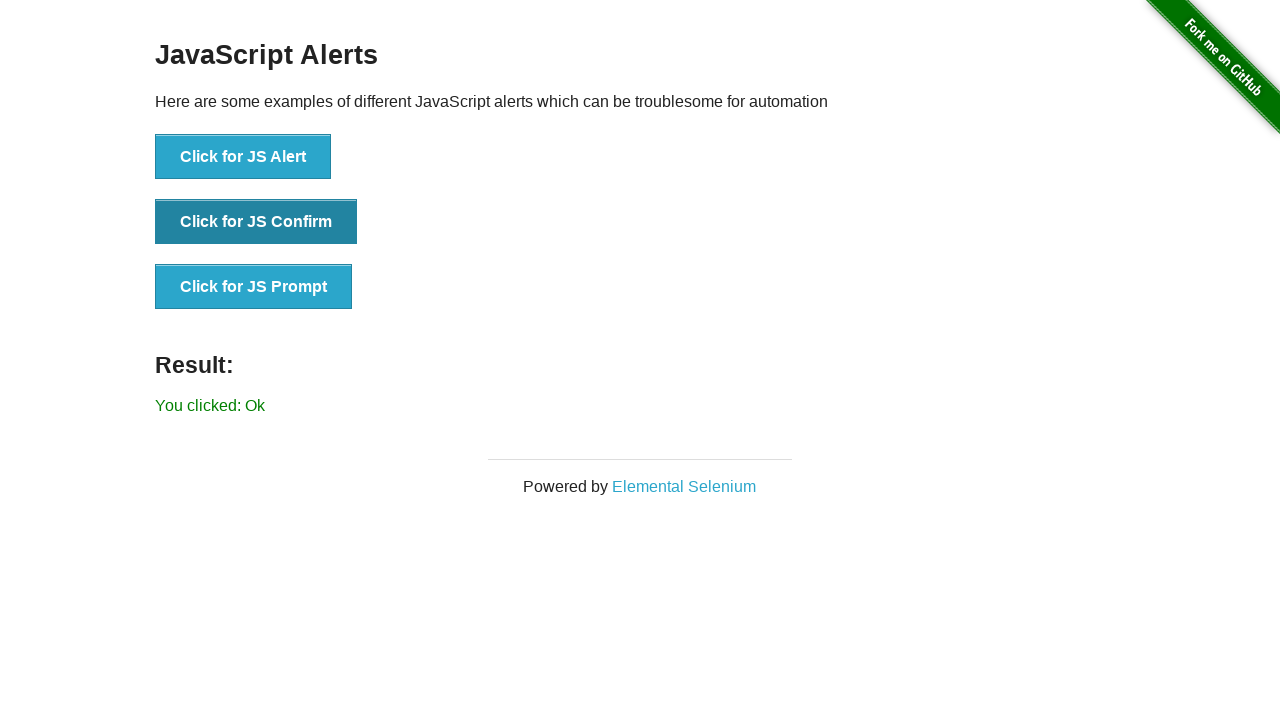

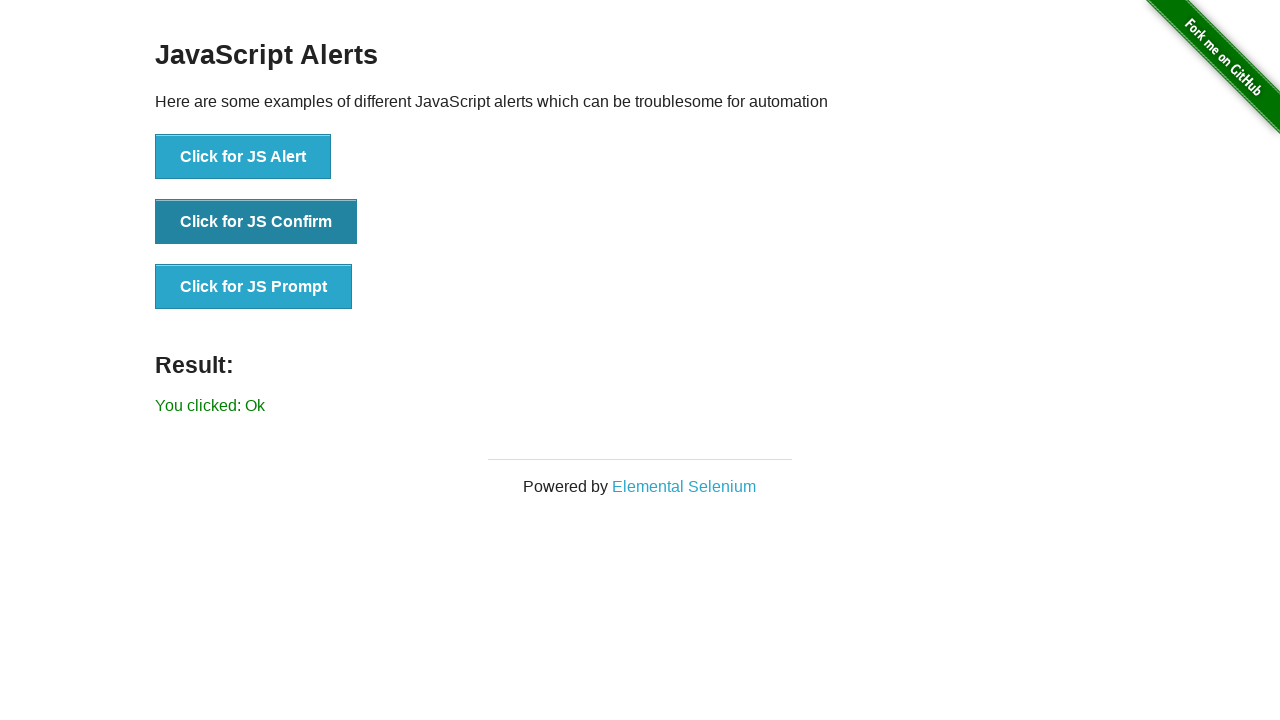